Navigates to a demo e-commerce site and deletes all browser cookies to verify cookie management functionality

Starting URL: https://demo.nopcommerce.com/

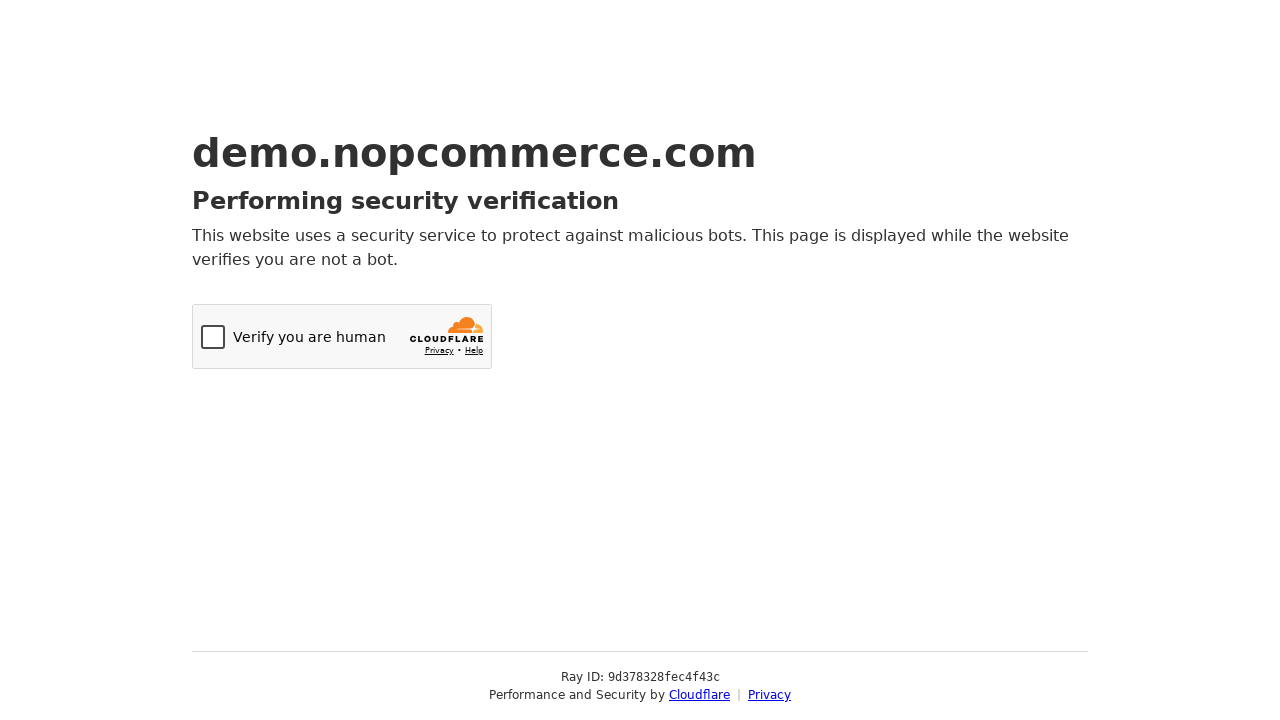

Navigated to demo e-commerce site at https://demo.nopcommerce.com/
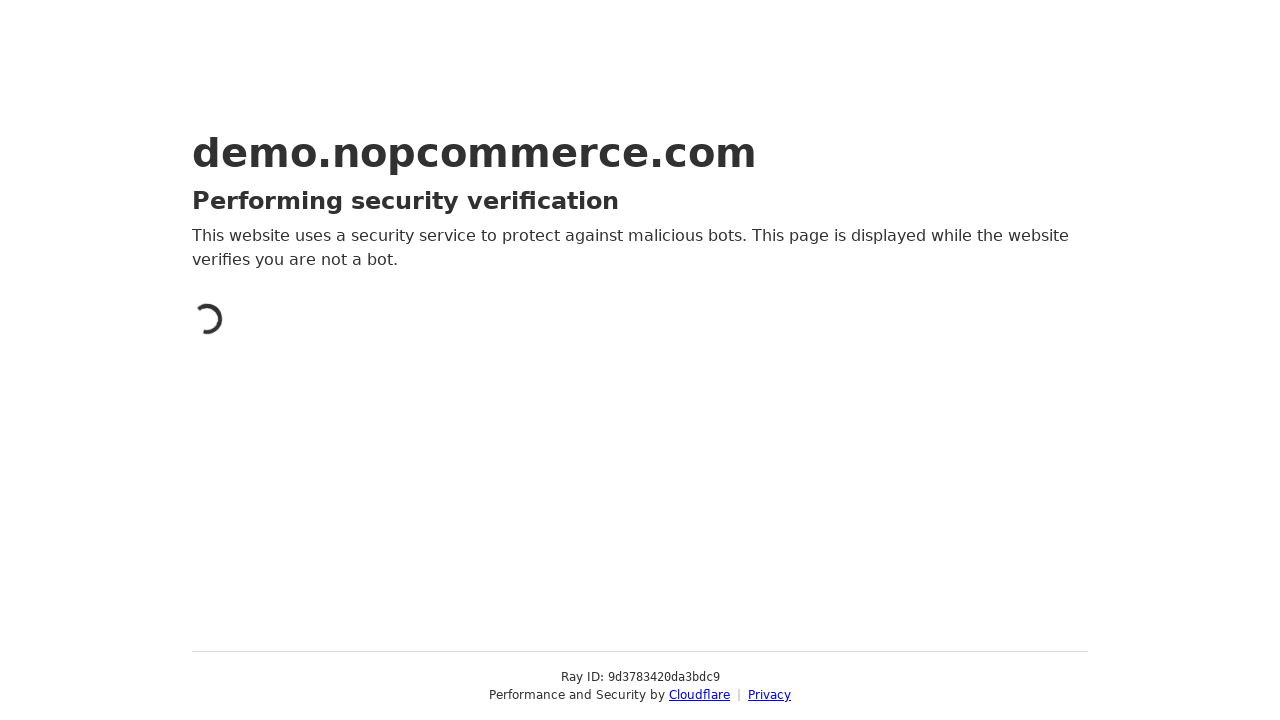

Deleted all browser cookies from the context
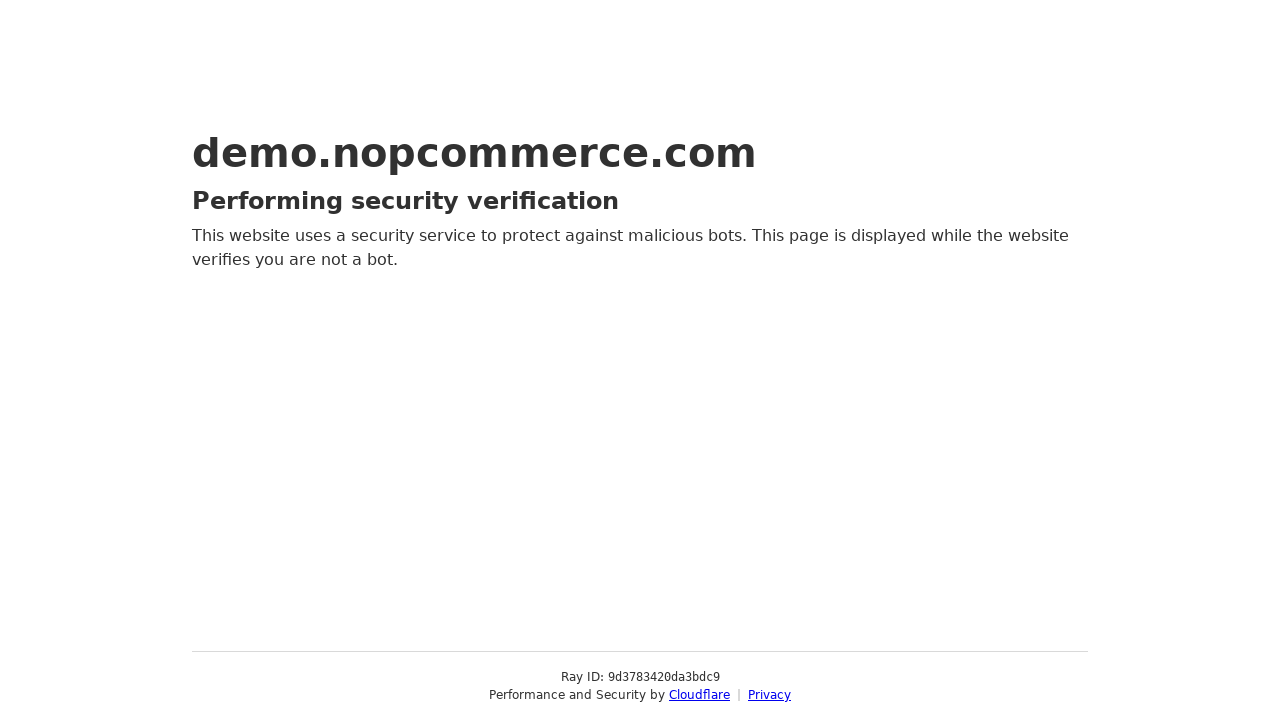

Retrieved cookies after deletion - count: 0
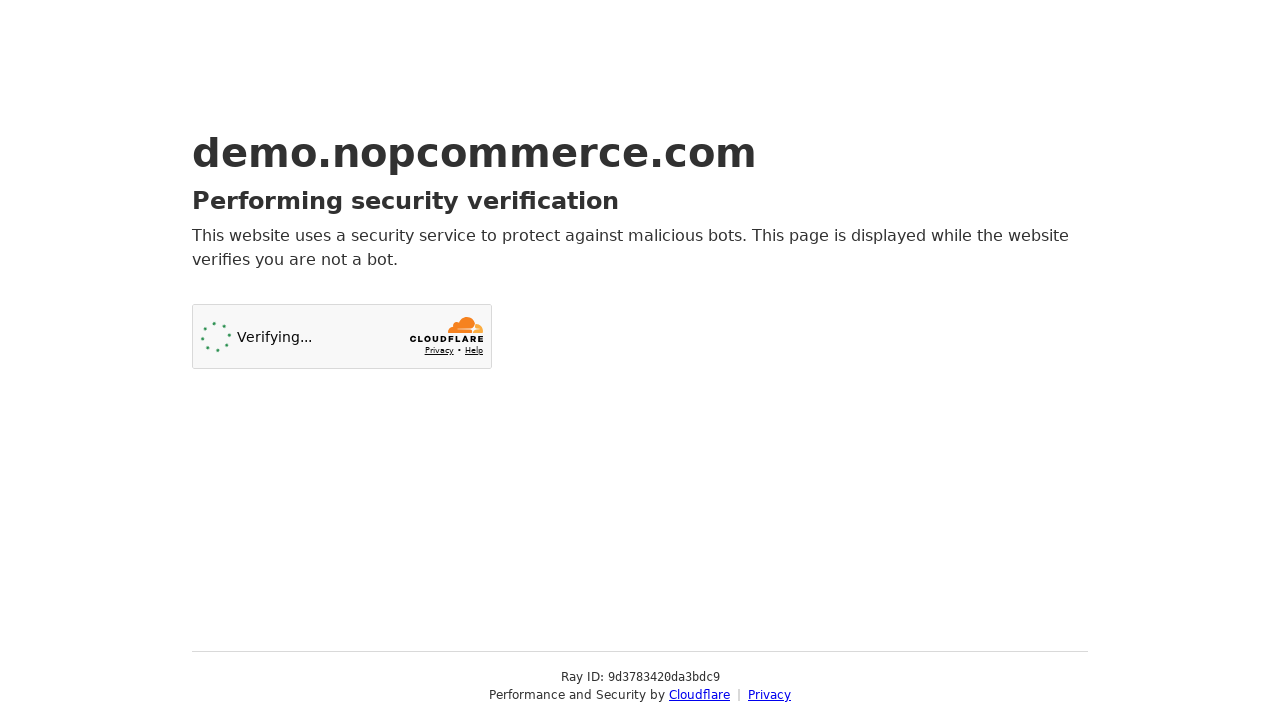

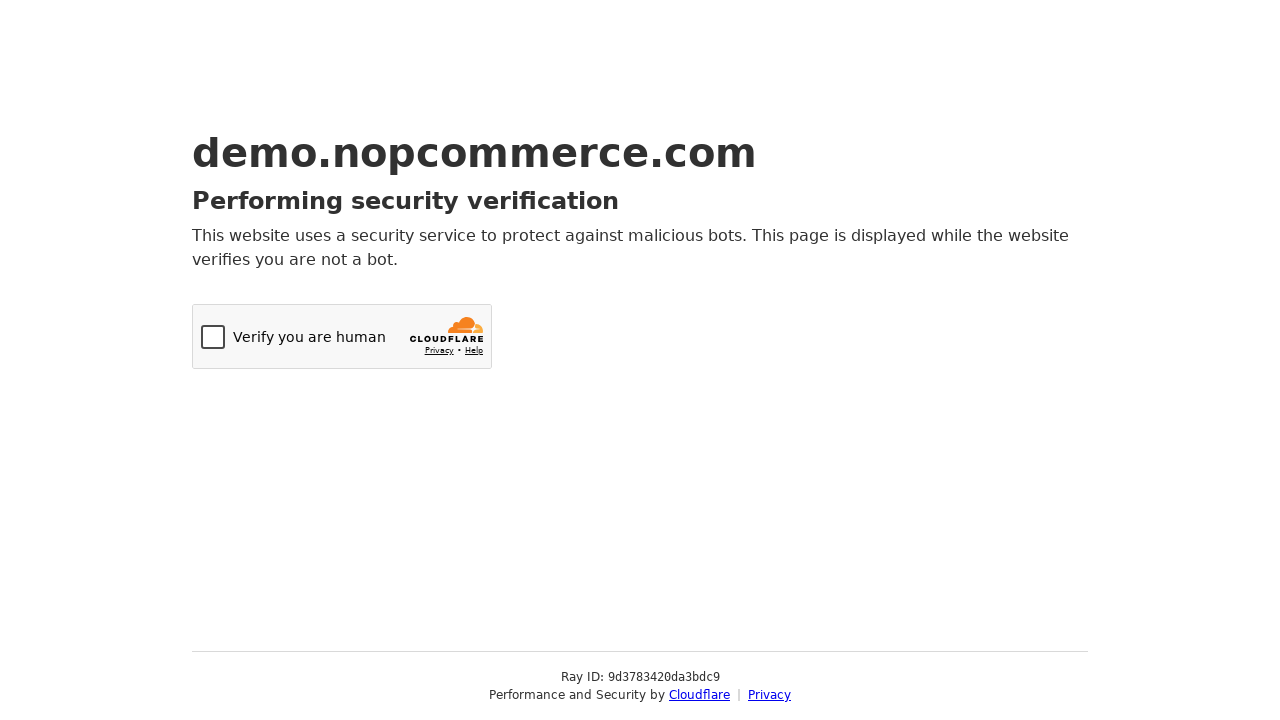